Tests various JavaScript alert types on DemoQA including simple alerts, timed alerts, confirmation dialogs, and prompt dialogs with user input.

Starting URL: https://demoqa.com

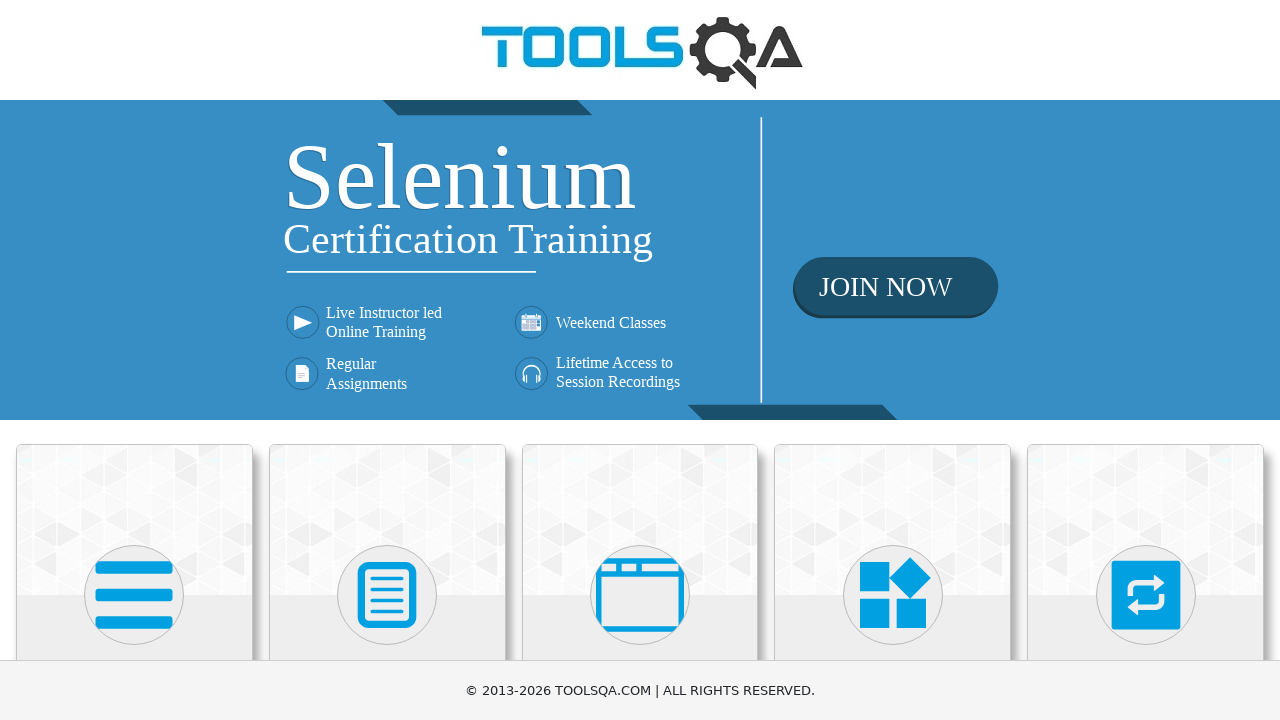

Clicked on 'Alerts, Frame & Windows' menu item at (640, 360) on xpath=//h5[text()='Alerts, Frame & Windows']
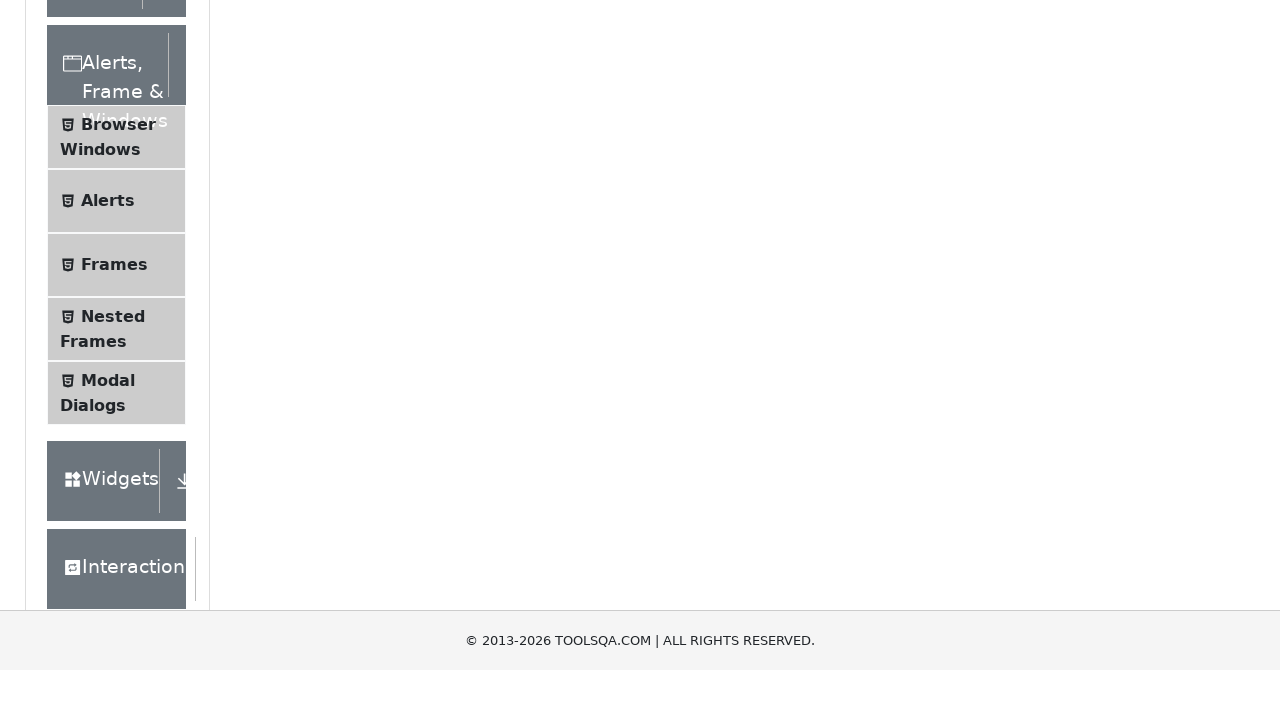

Clicked on 'Alerts' submenu at (108, 501) on xpath=//span[text()='Alerts']
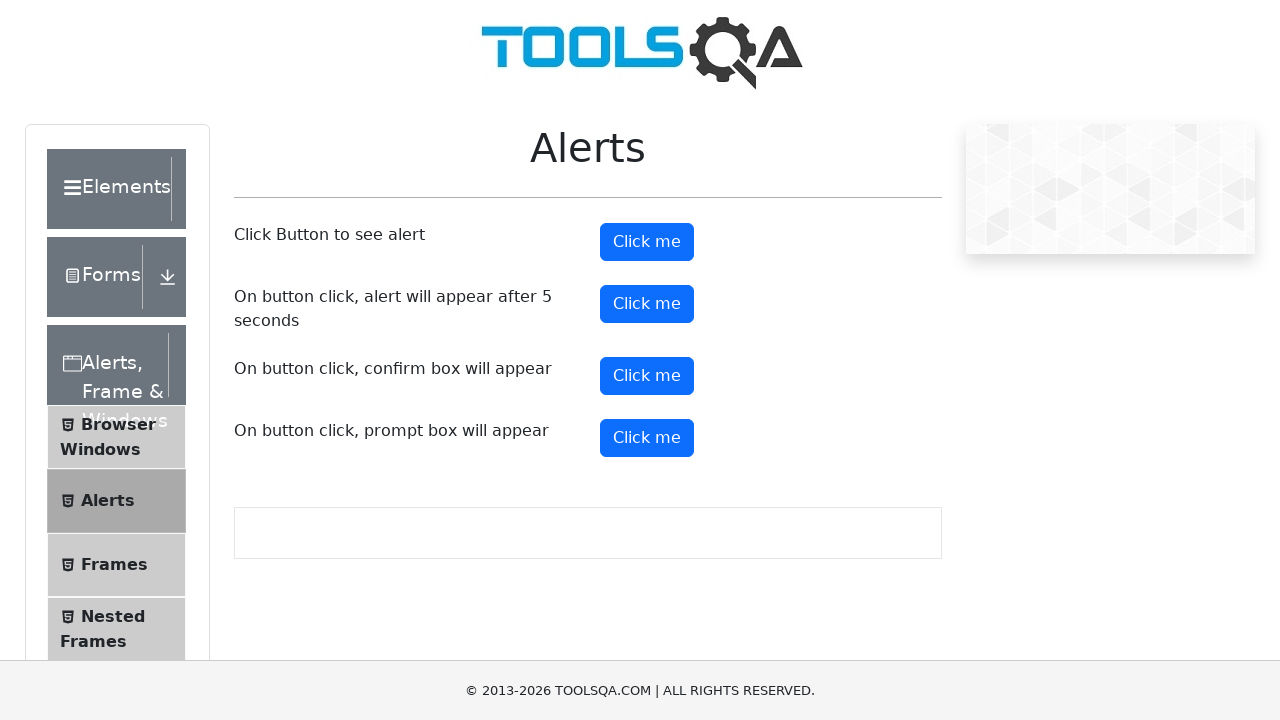

Clicked button to trigger simple OK alert at (647, 242) on #alertButton
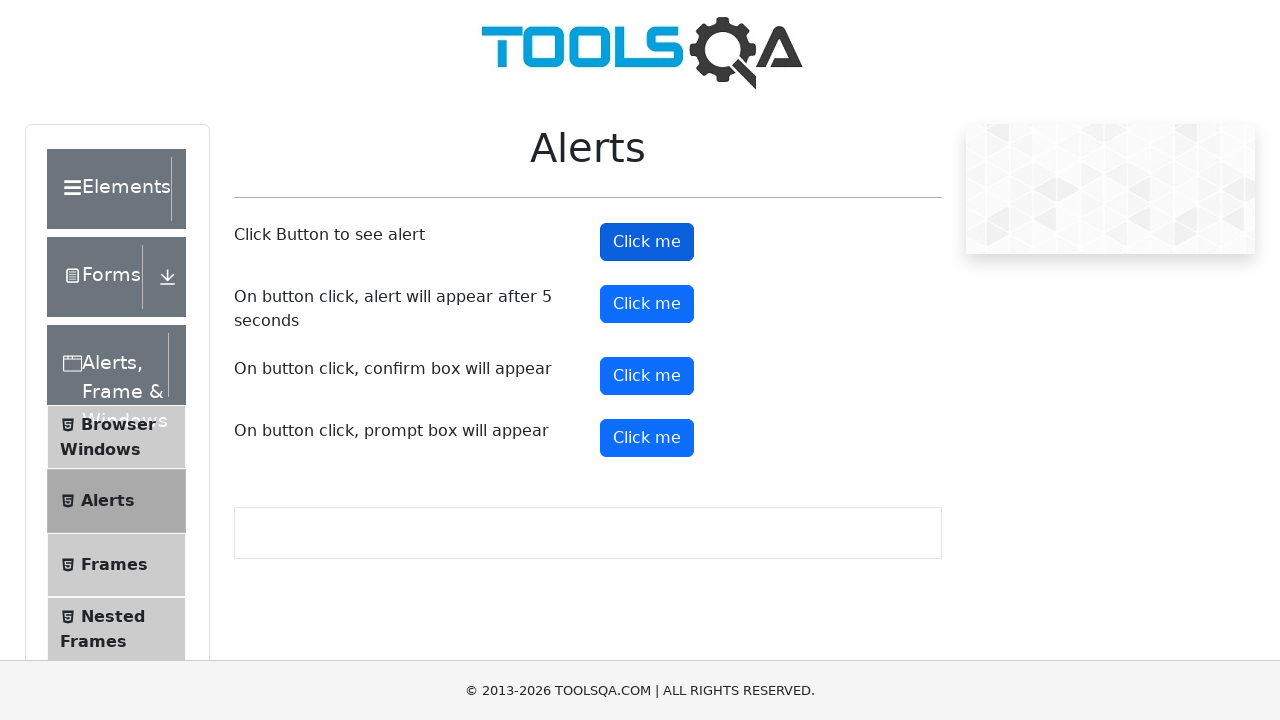

Handled simple alert by accepting it
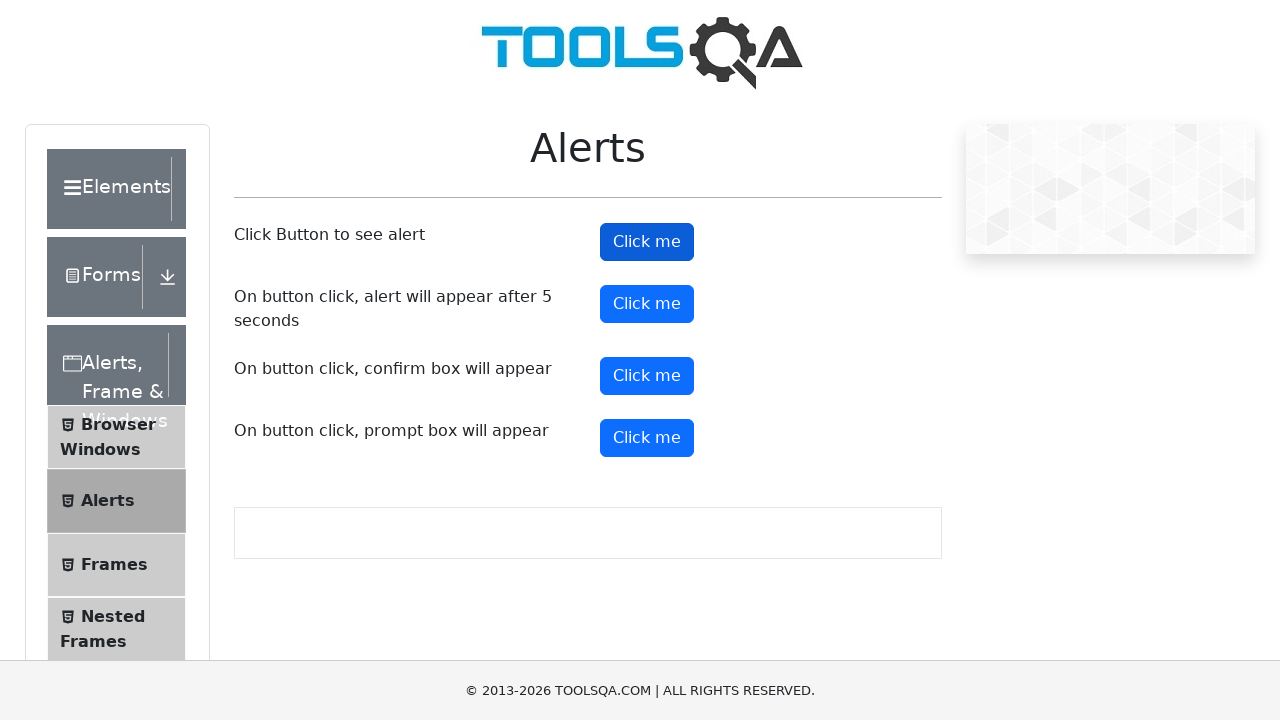

Clicked button to trigger timed alert at (647, 304) on #timerAlertButton
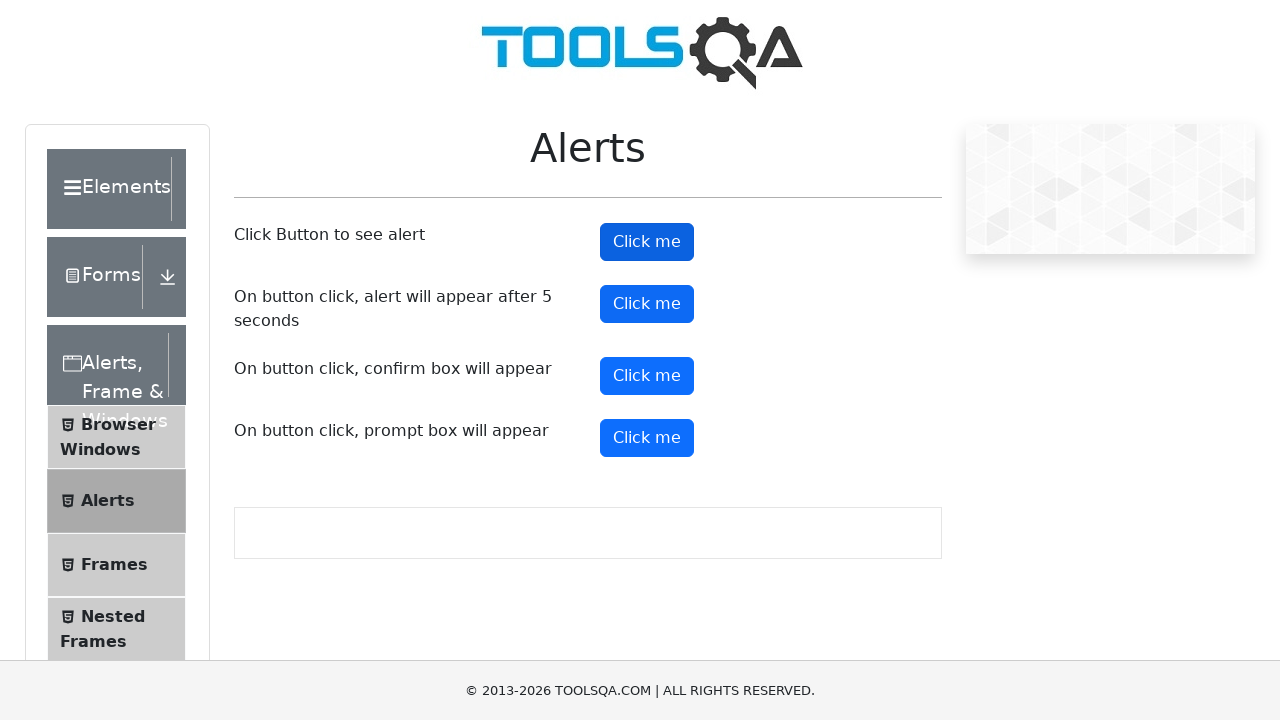

Waited for timed alert to appear and accepted it
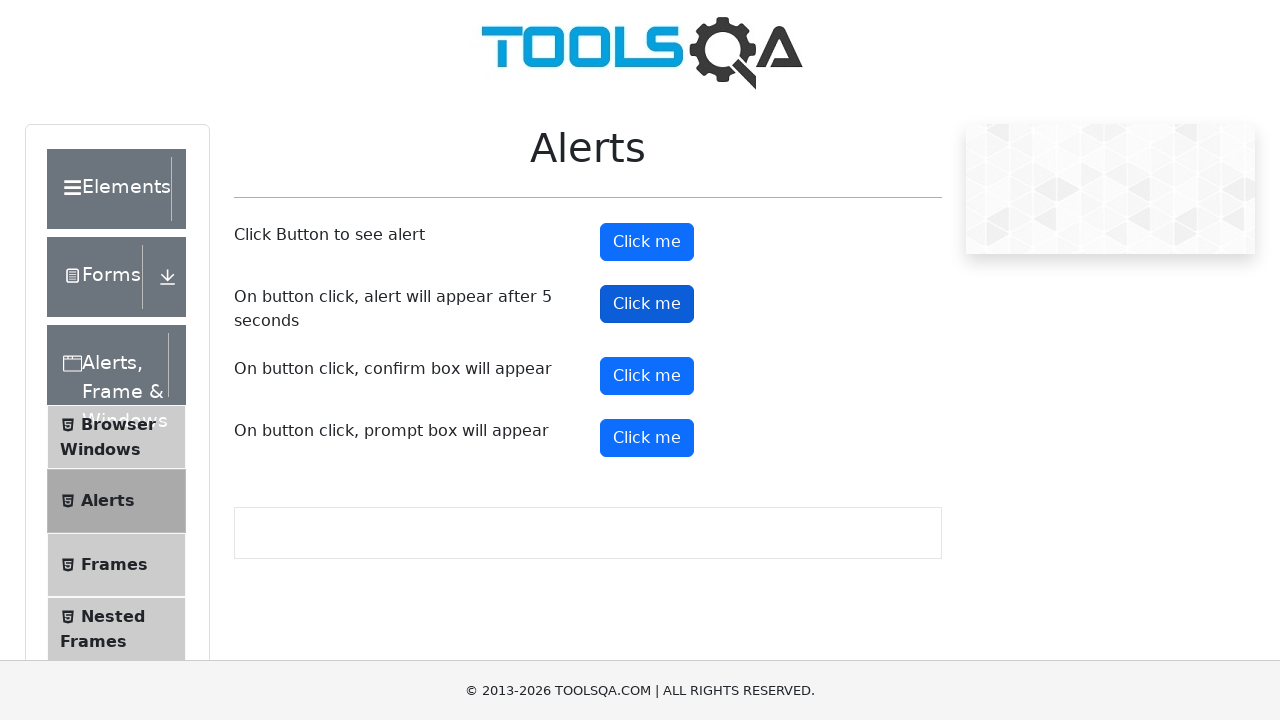

Scrolled down to see remaining alert buttons
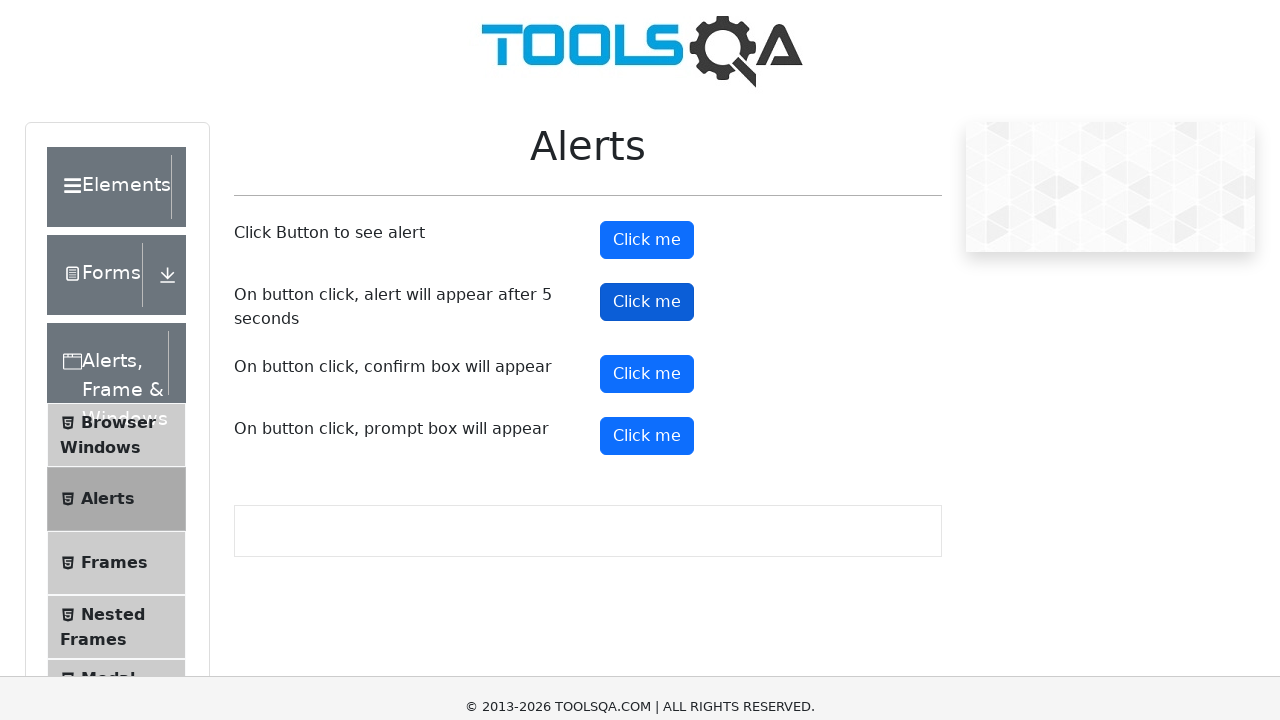

Clicked button to trigger confirmation dialog at (647, 0) on #confirmButton
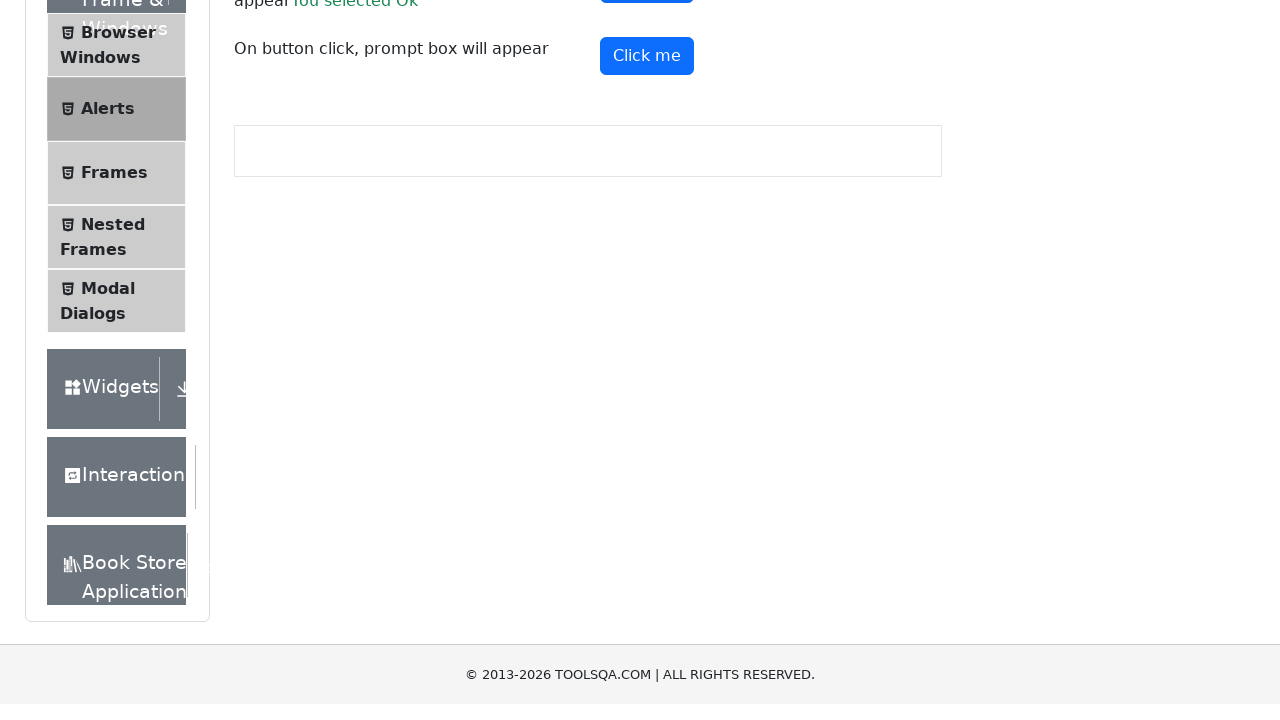

Handled confirmation dialog
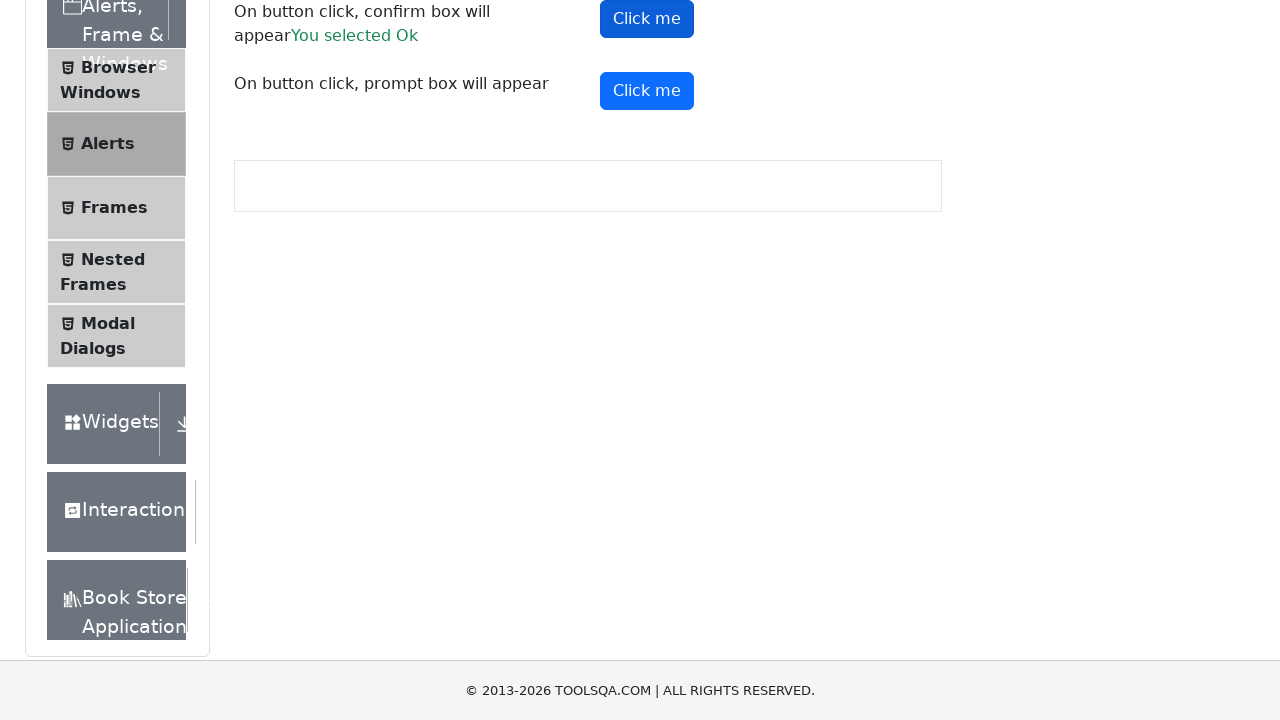

Clicked button to trigger prompt dialog at (647, 91) on #promtButton
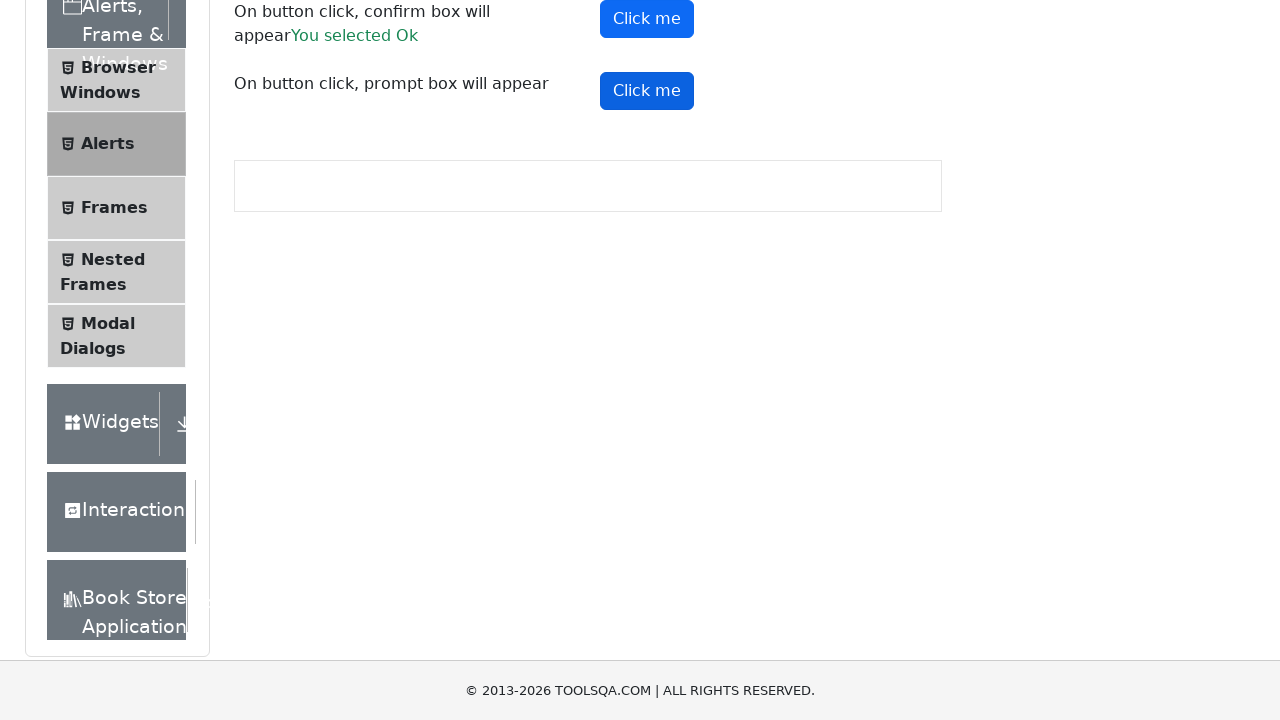

Handled prompt dialog by entering 'Formula1' and accepting
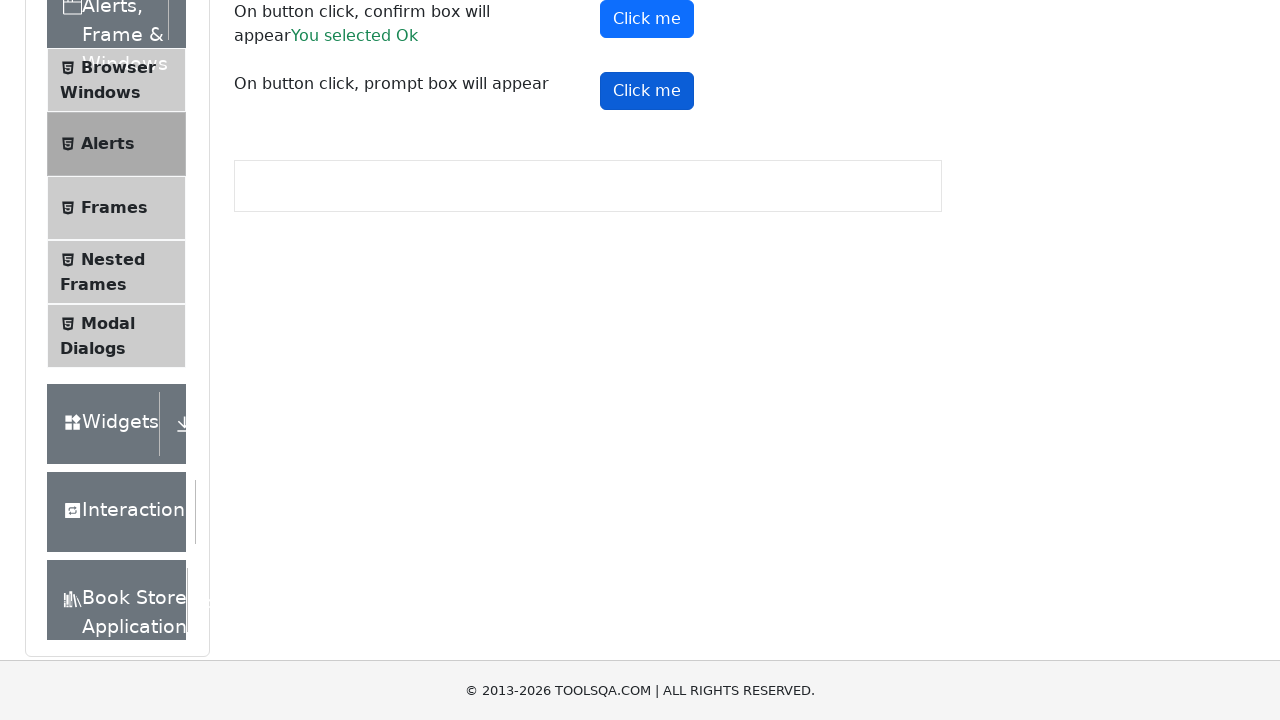

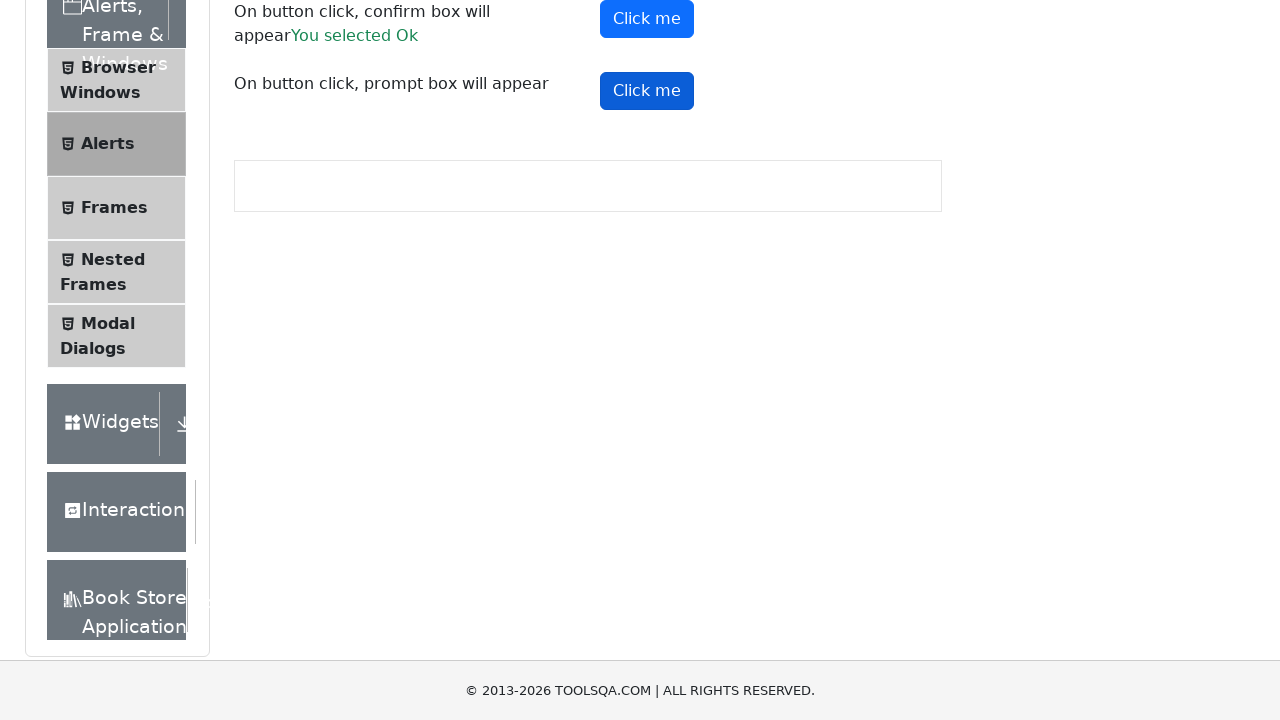